Tests window handling by opening a new window through a link, switching between parent and child windows, and verifying text content in both windows

Starting URL: http://the-internet.herokuapp.com/

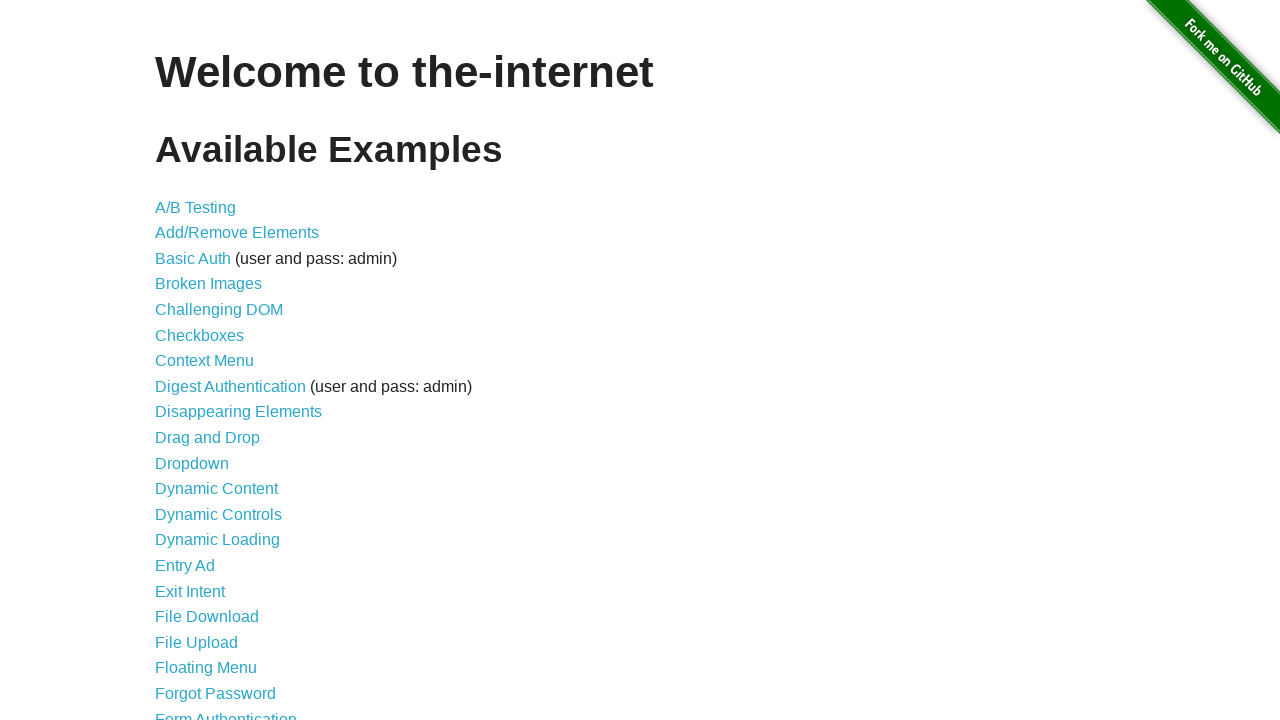

Clicked on 'Multiple Windows' link at (218, 369) on text='Multiple Windows'
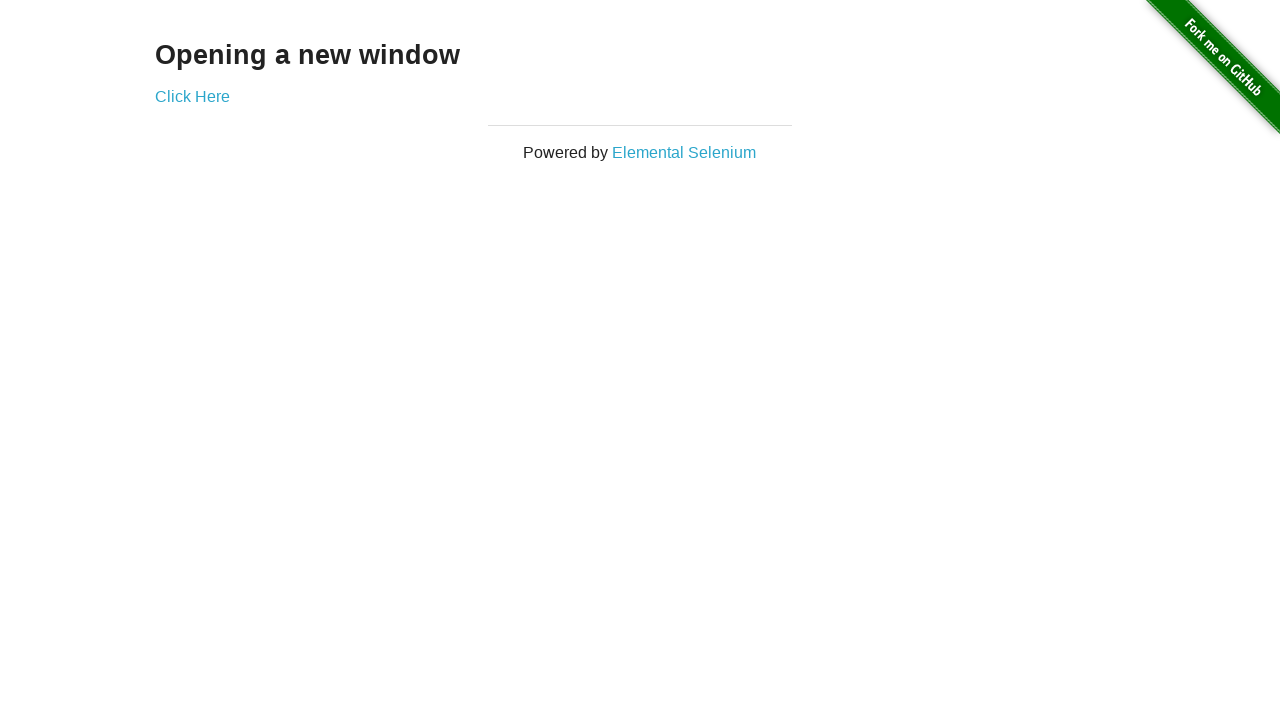

Clicked 'Click Here' to open new window at (192, 96) on text='Click Here'
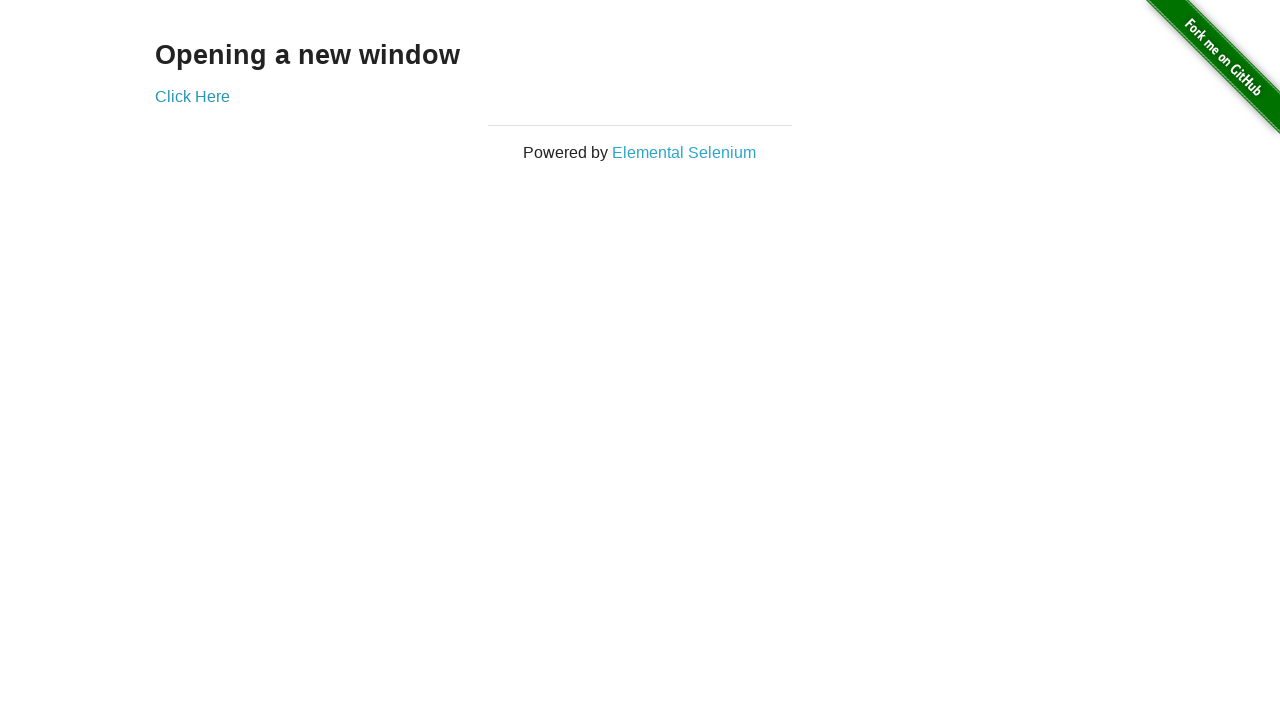

New window opened and captured
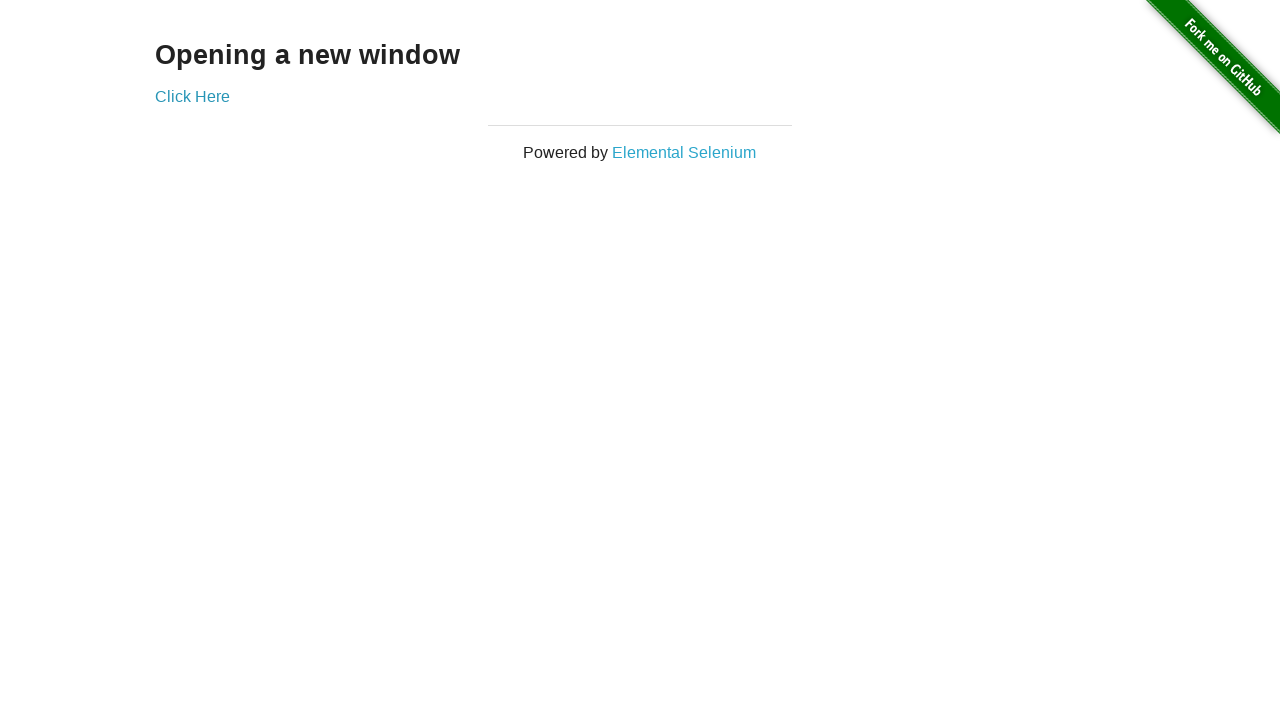

Retrieved text from new window: 'New Window'
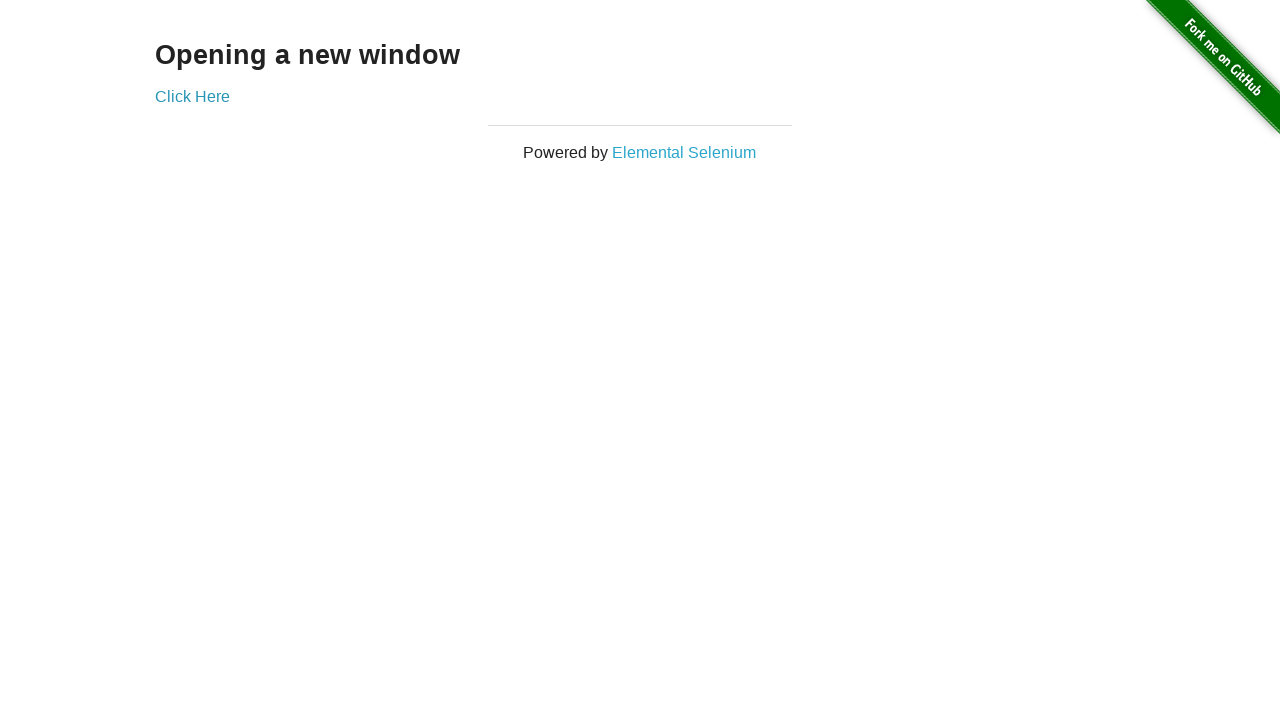

Retrieved text from original window: 'Opening a new window'
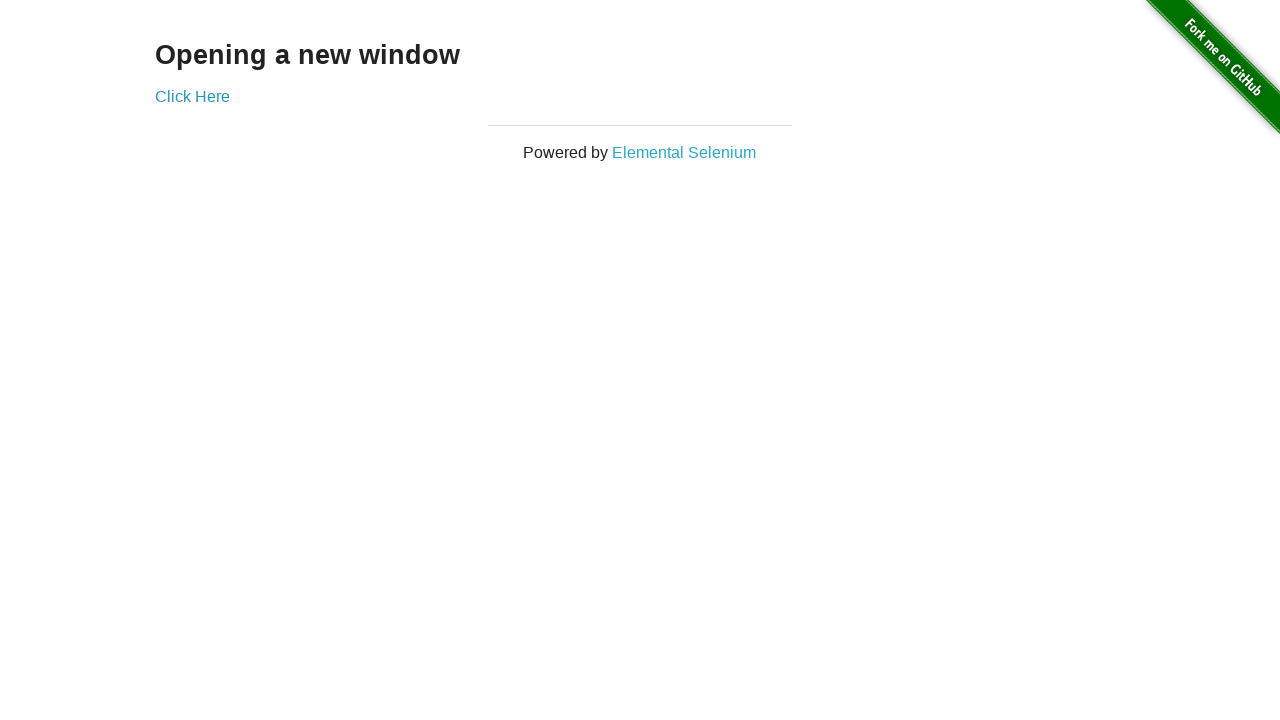

Closed the new window
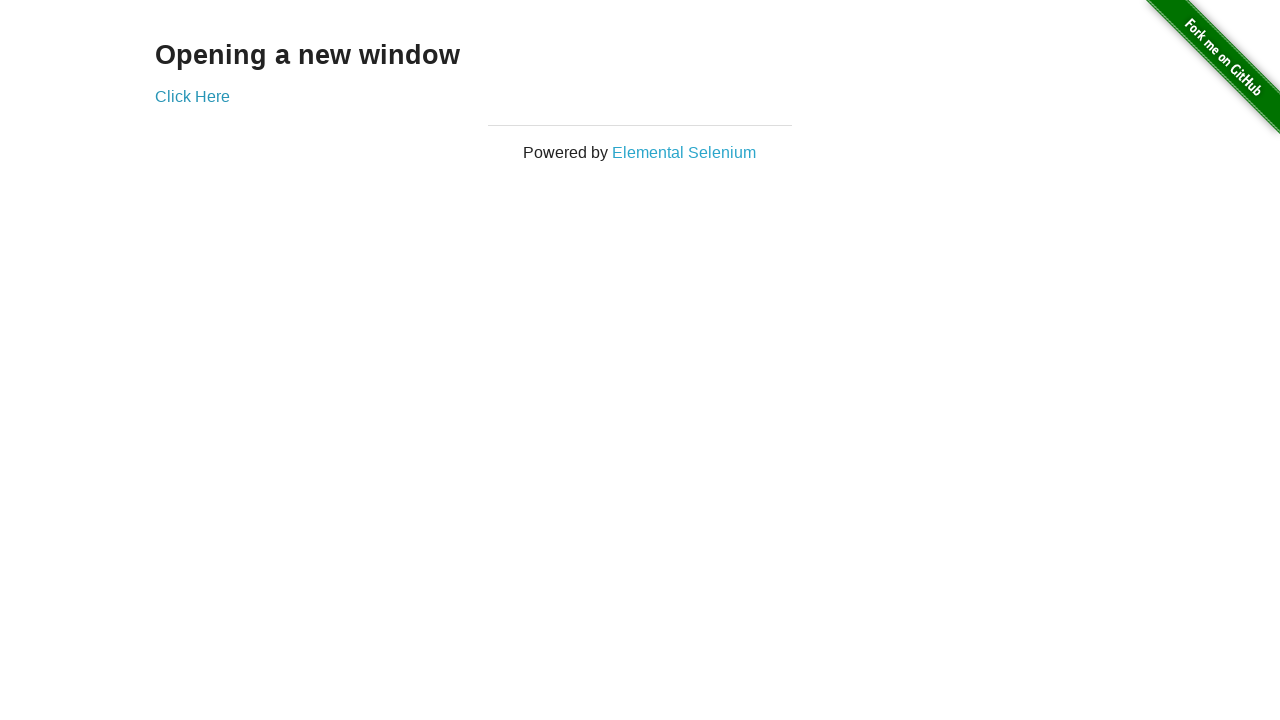

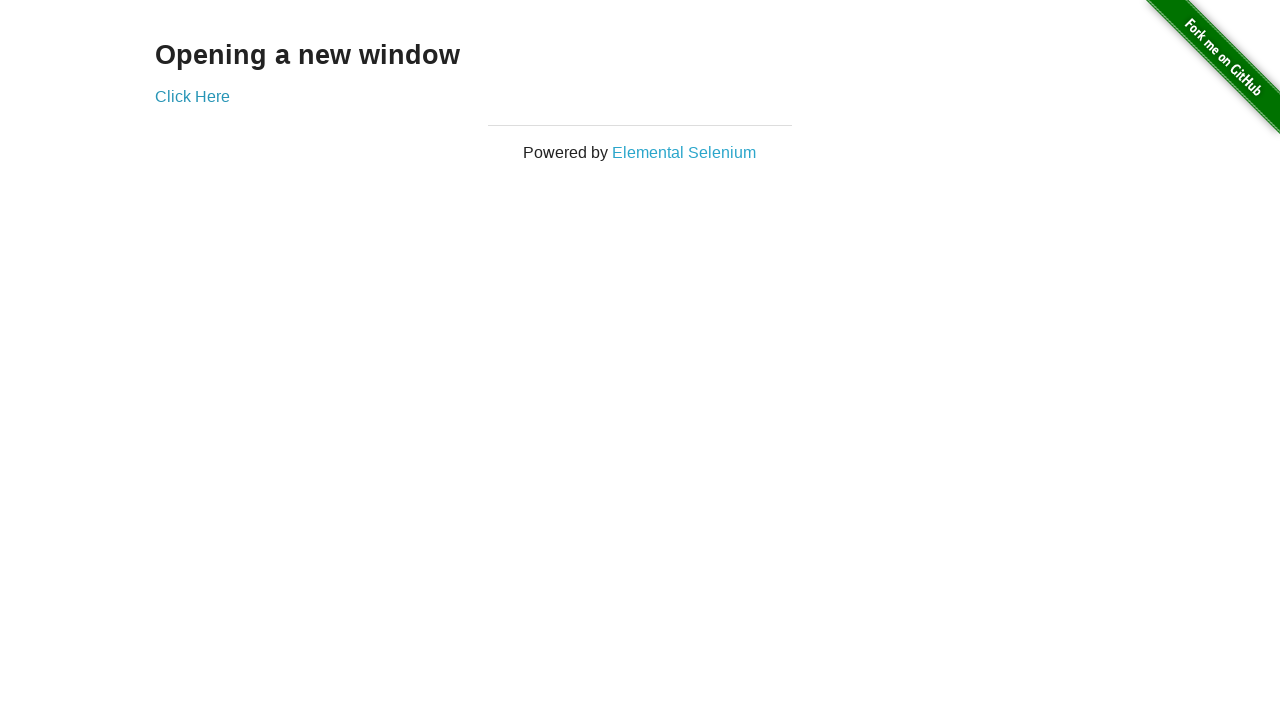